Clicks a button that triggers an alert after a delay and accepts it

Starting URL: https://demoqa.com/alerts

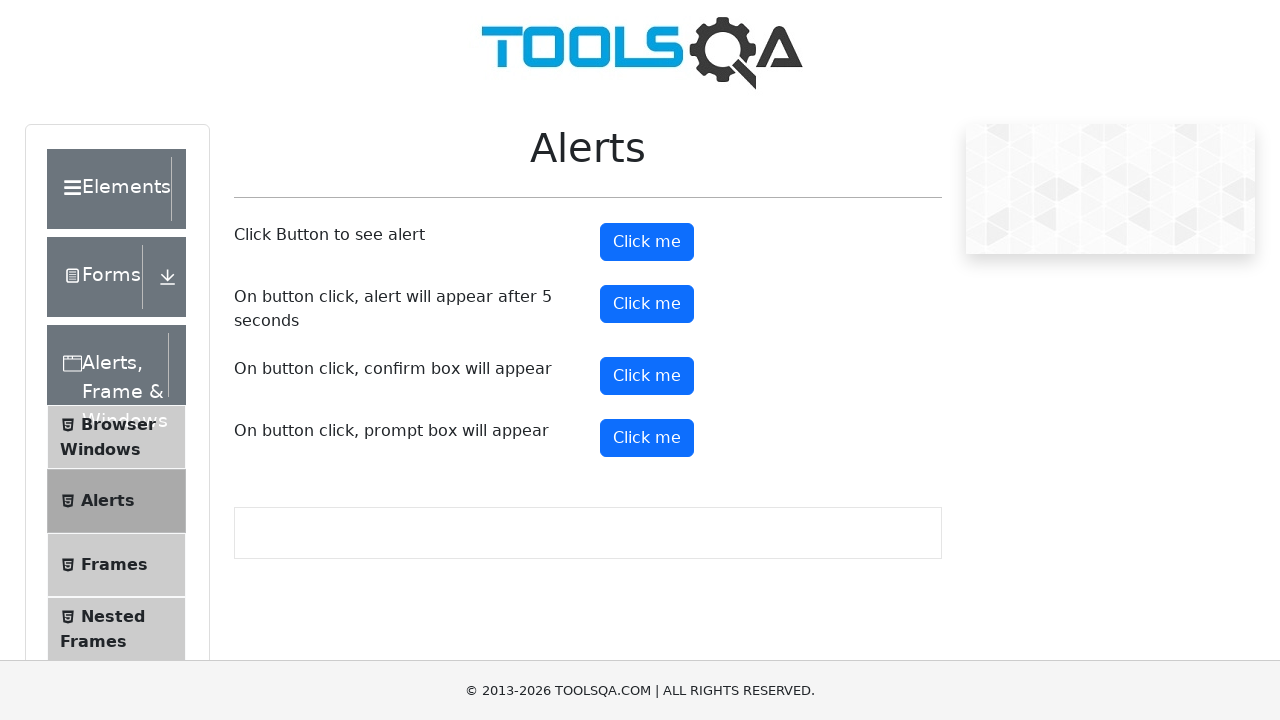

Set up dialog handler to automatically accept alerts
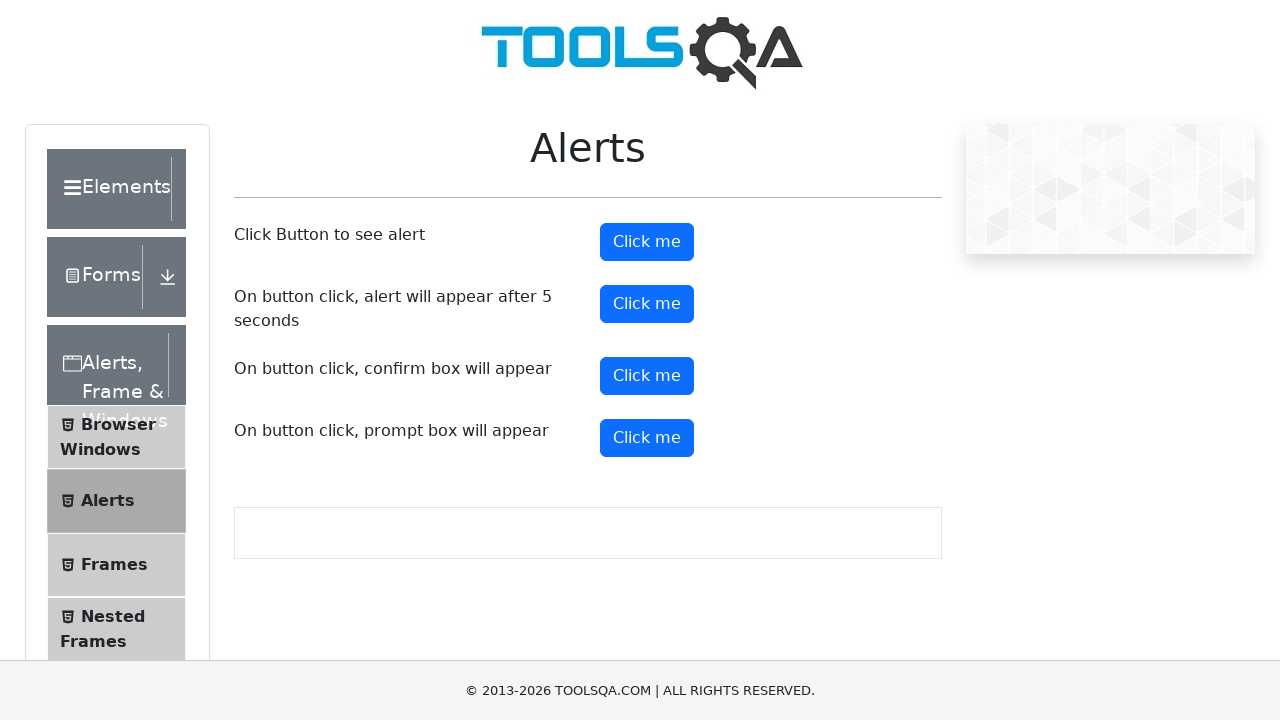

Clicked button to trigger delayed alert at (647, 304) on #timerAlertButton
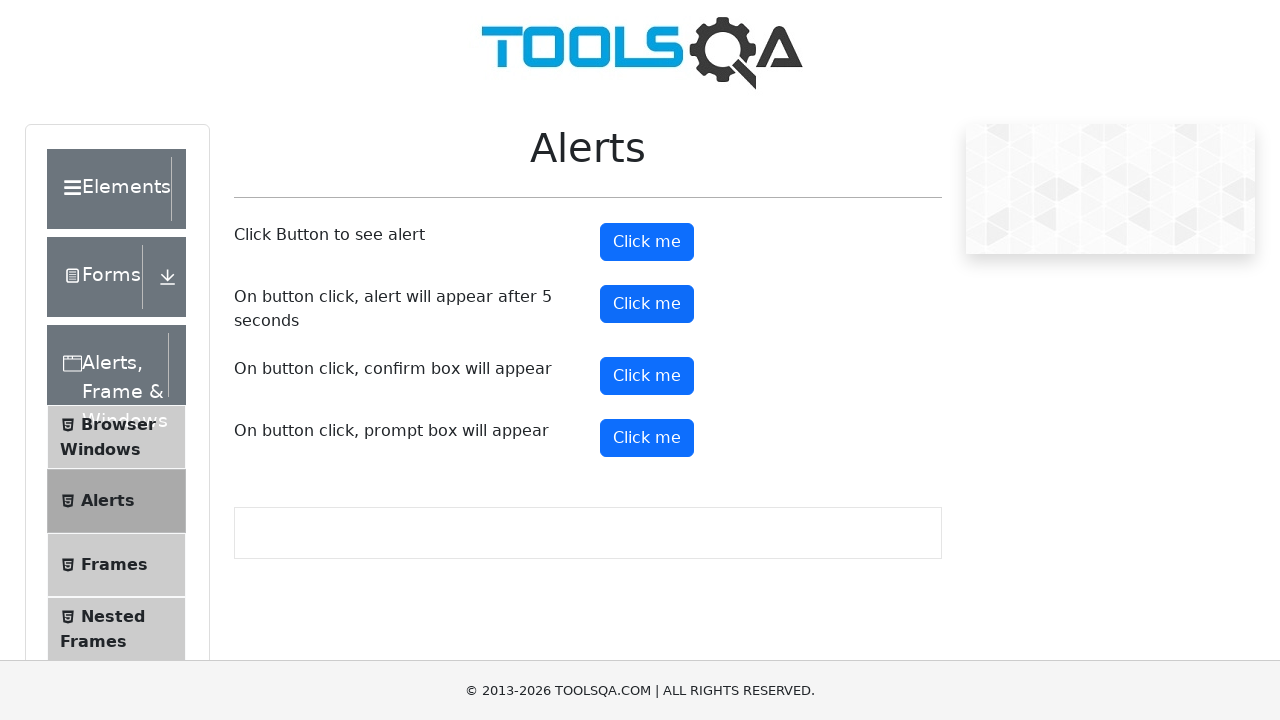

Waited for alert to appear and be accepted
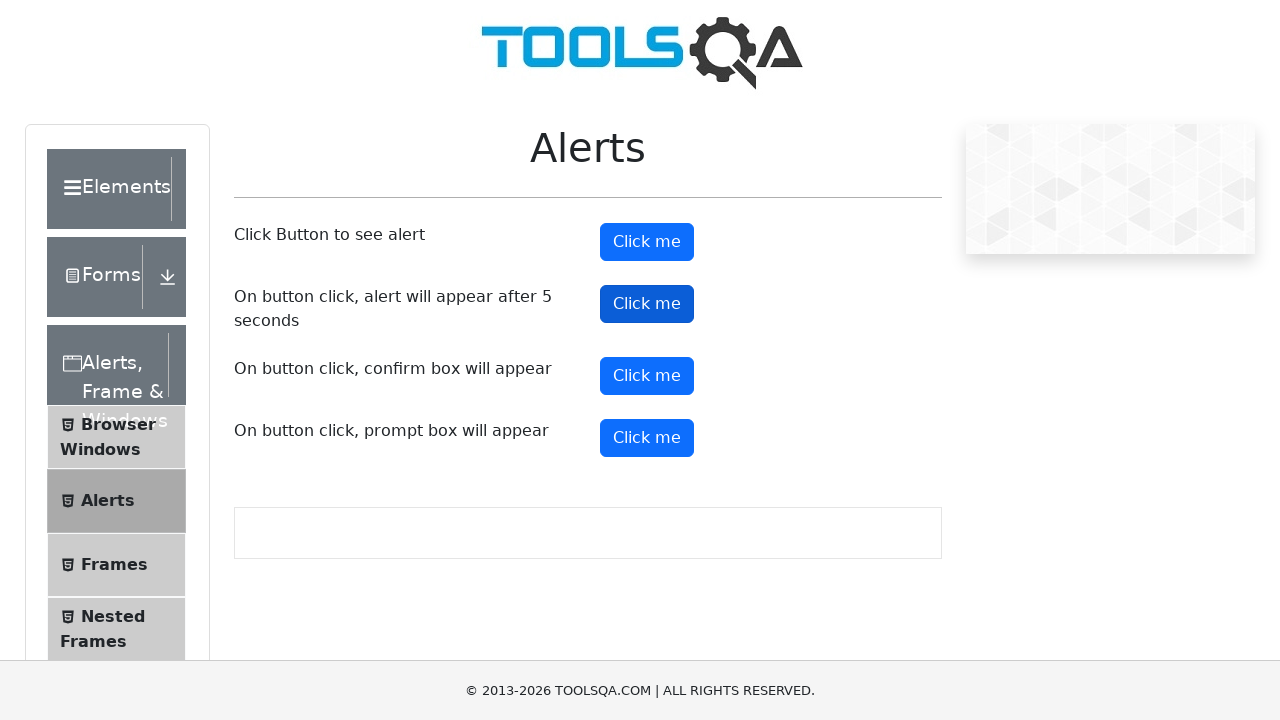

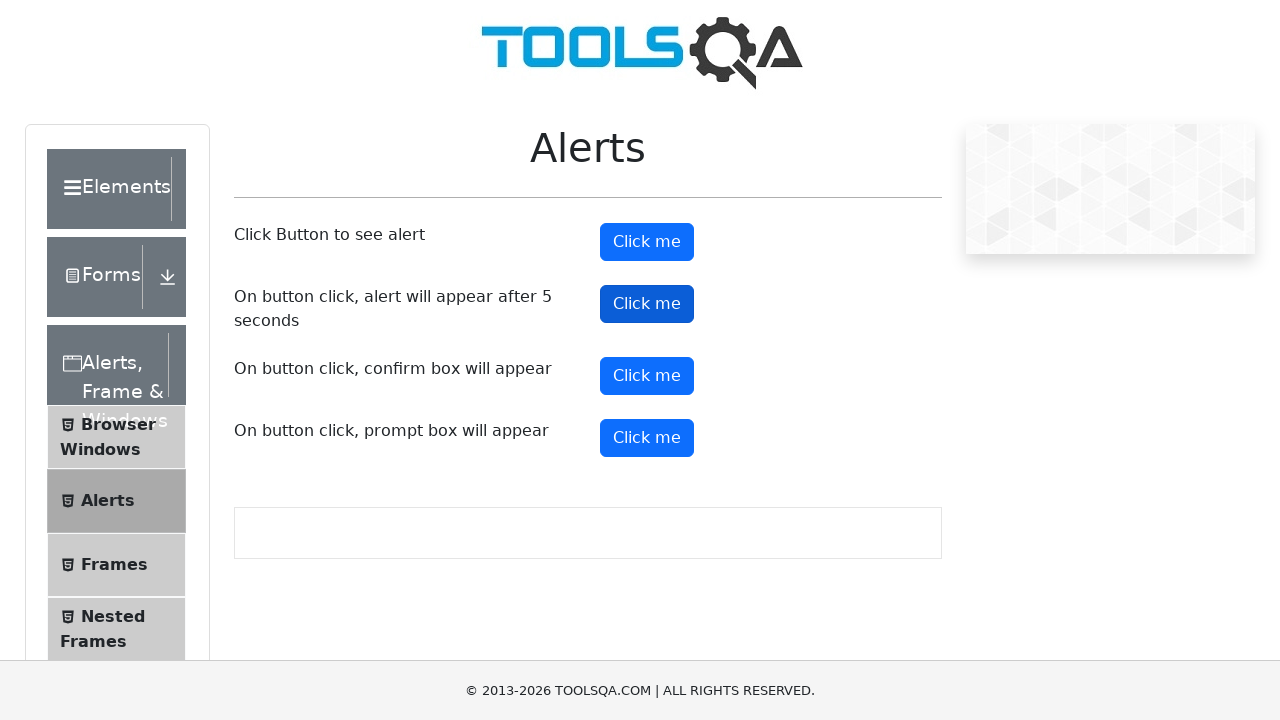